Tests element highlighting functionality by finding an element on a large page and applying a temporary red dashed border style to it using JavaScript execution.

Starting URL: http://the-internet.herokuapp.com/large

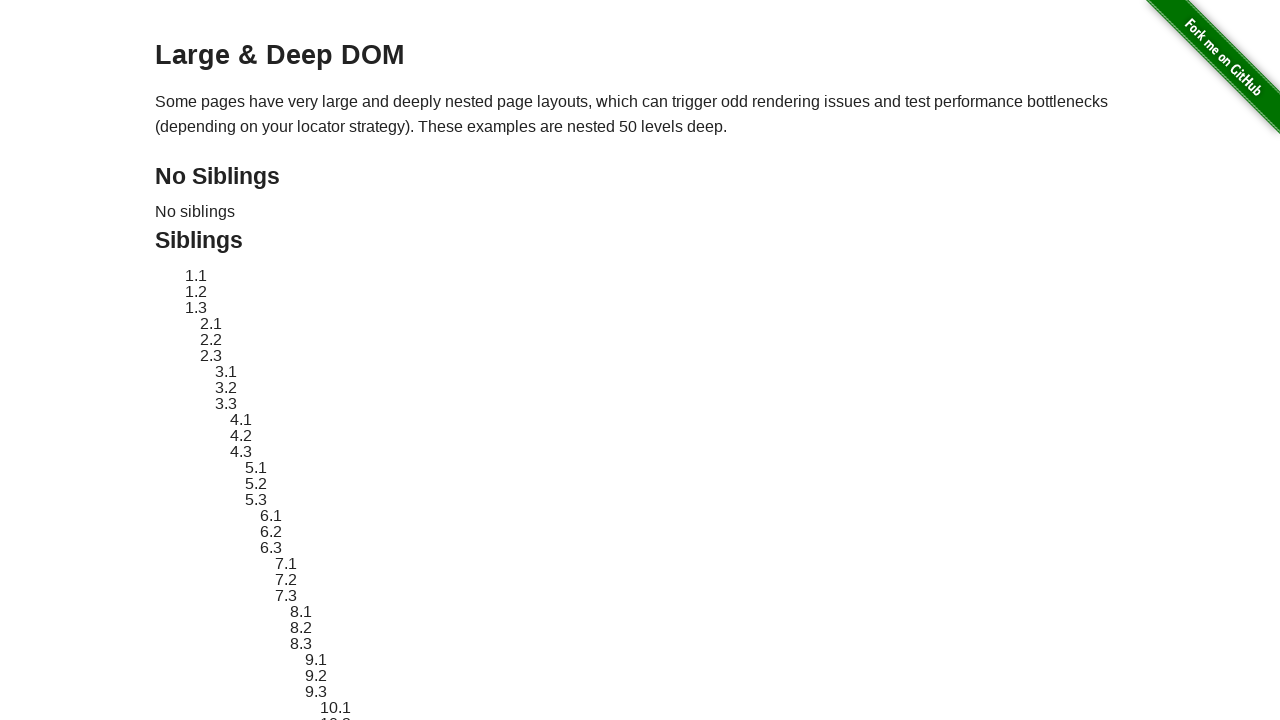

Waited for target element #sibling-2.3 to be present
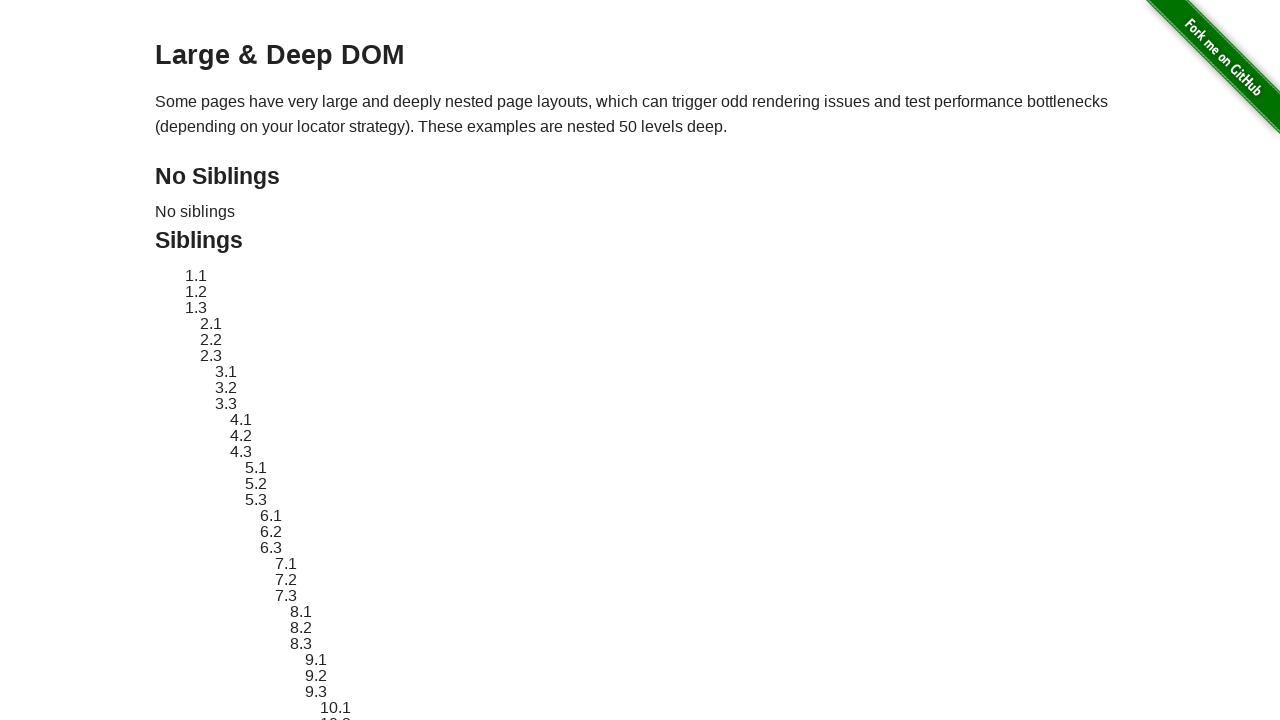

Located element #sibling-2.3
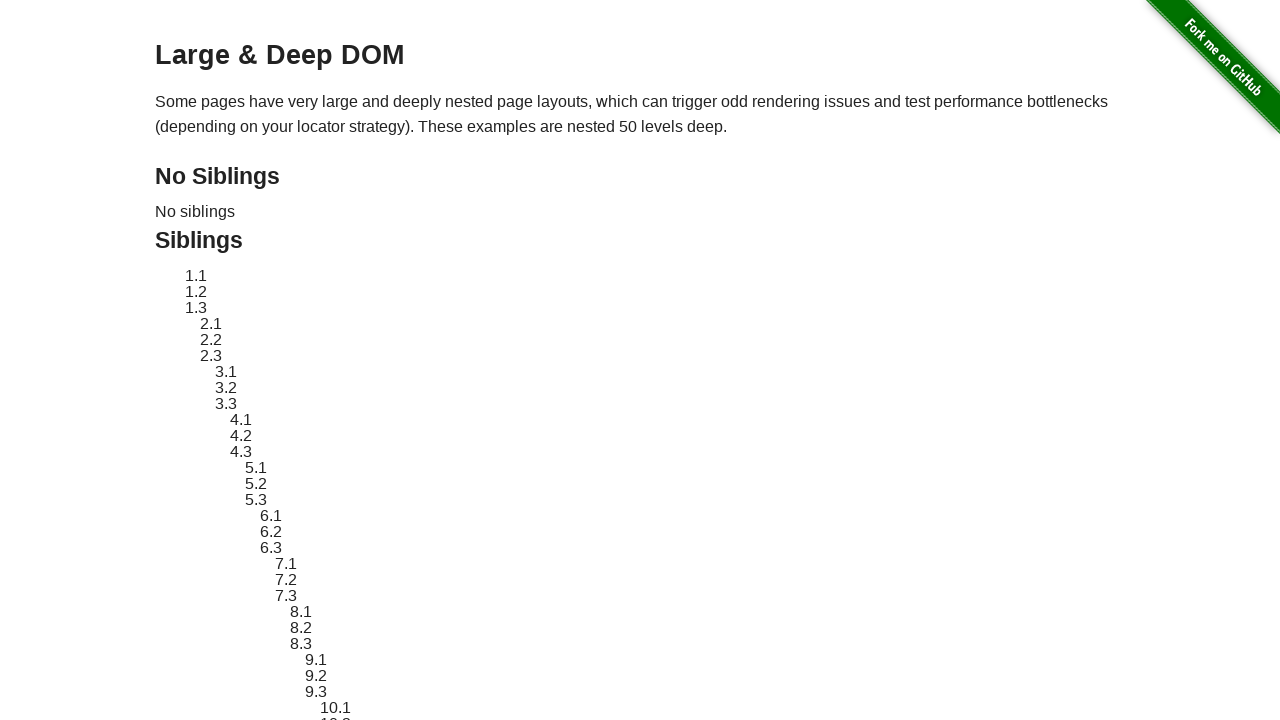

Retrieved original style attribute from element
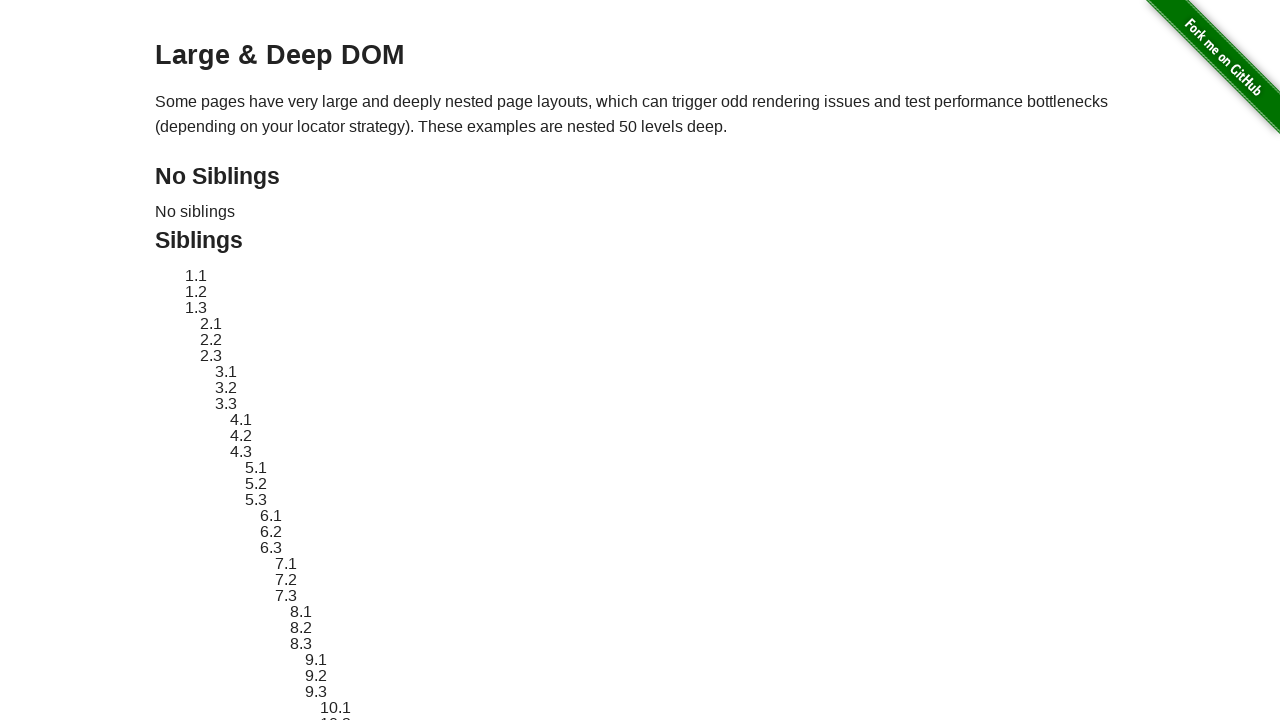

Applied red dashed border highlight style to element
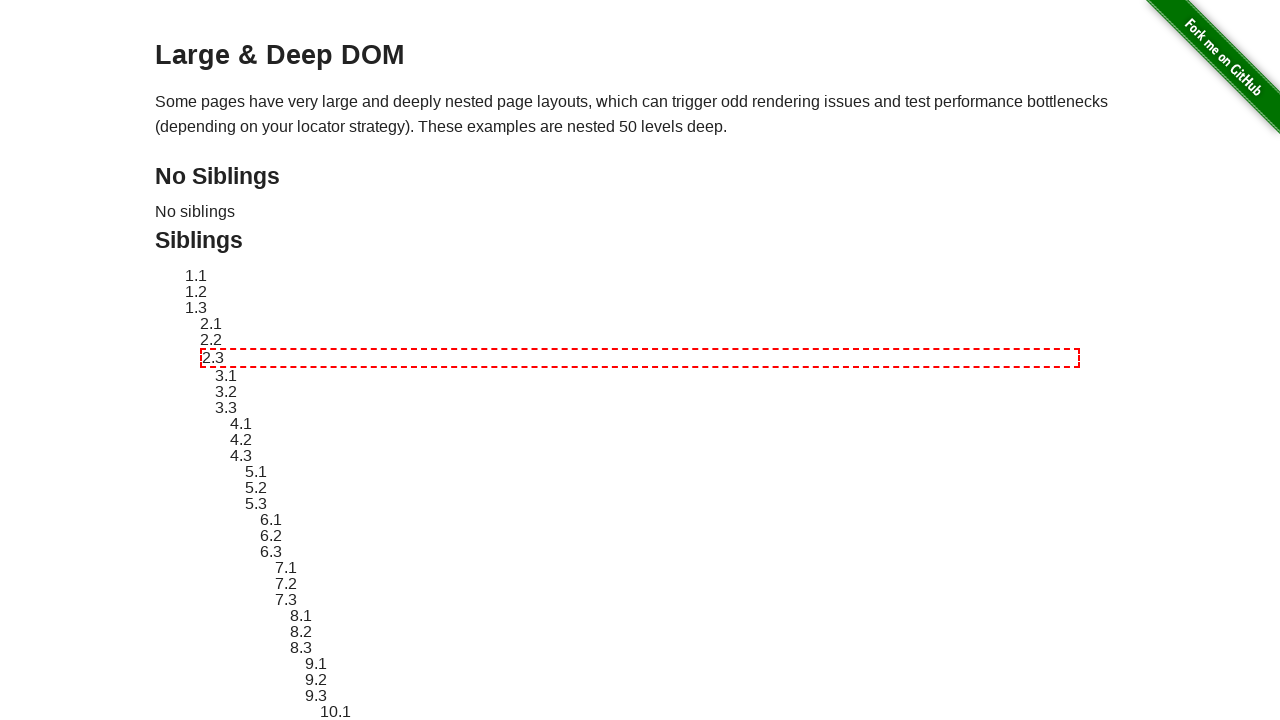

Waited 3 seconds to observe the highlight effect
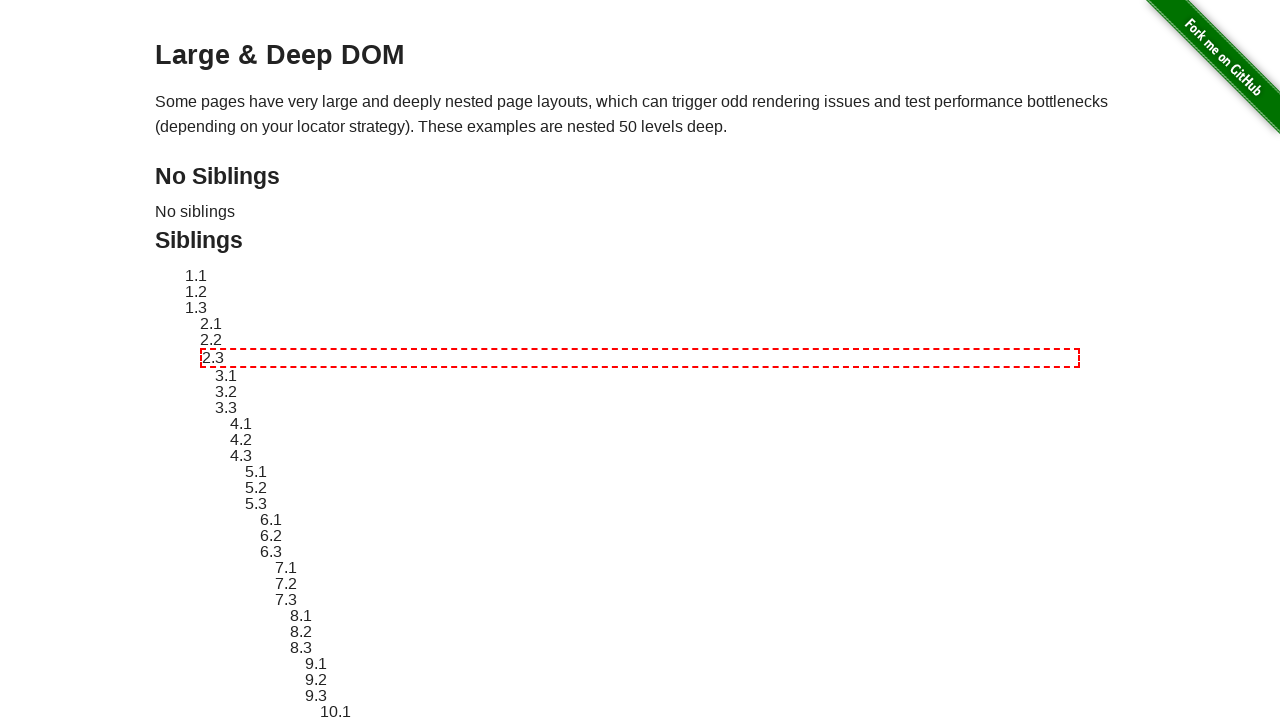

Reverted element style to original state
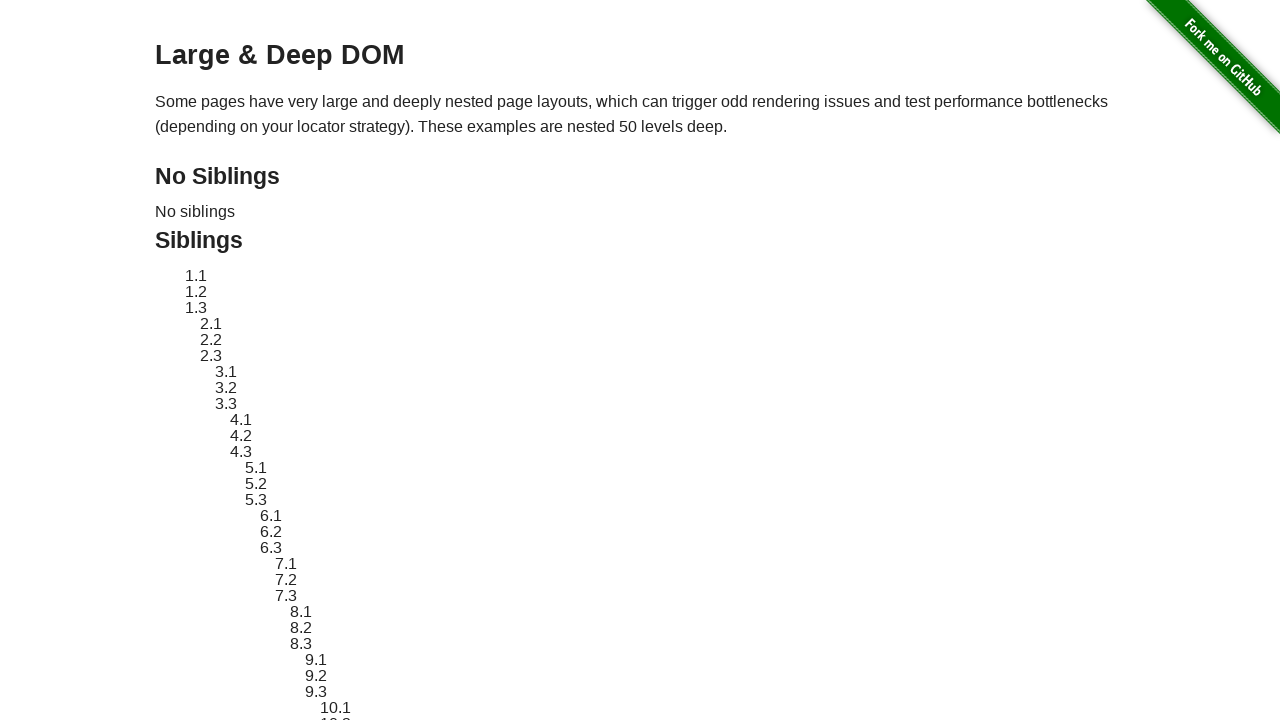

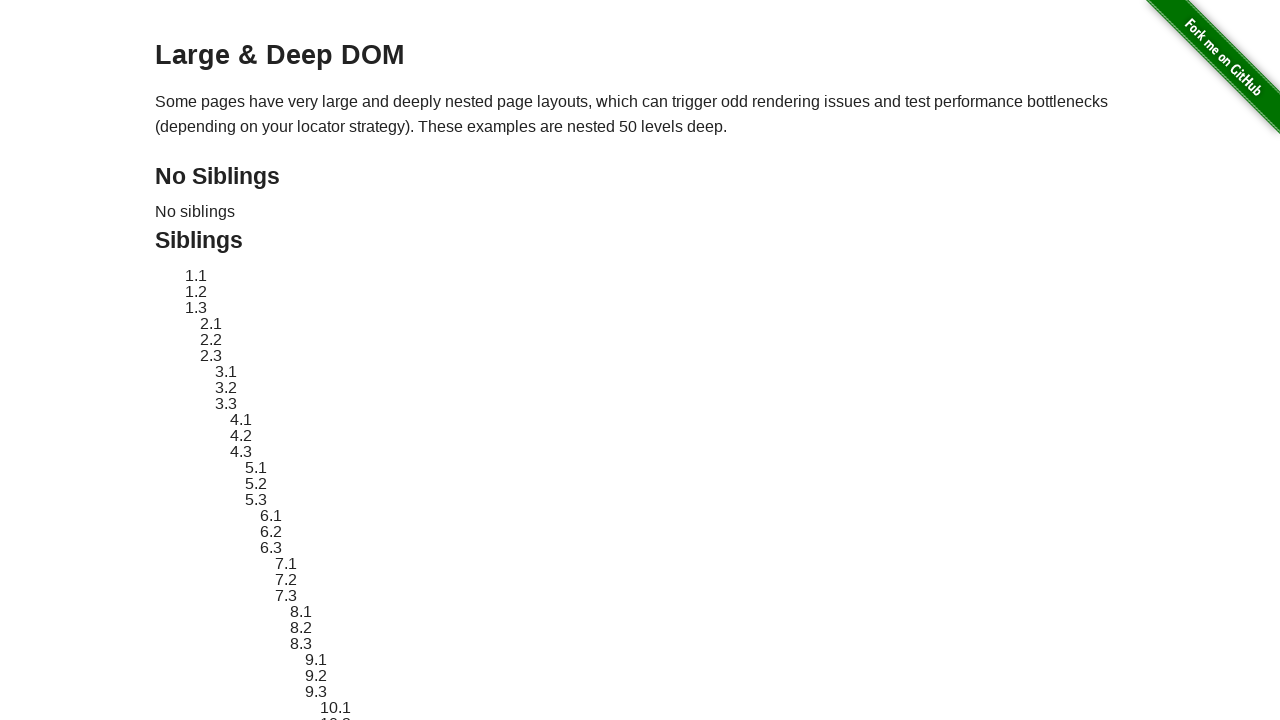